Tests clicking a button that triggers a JavaScript confirm box and dismissing it

Starting URL: https://demoqa.com/alerts

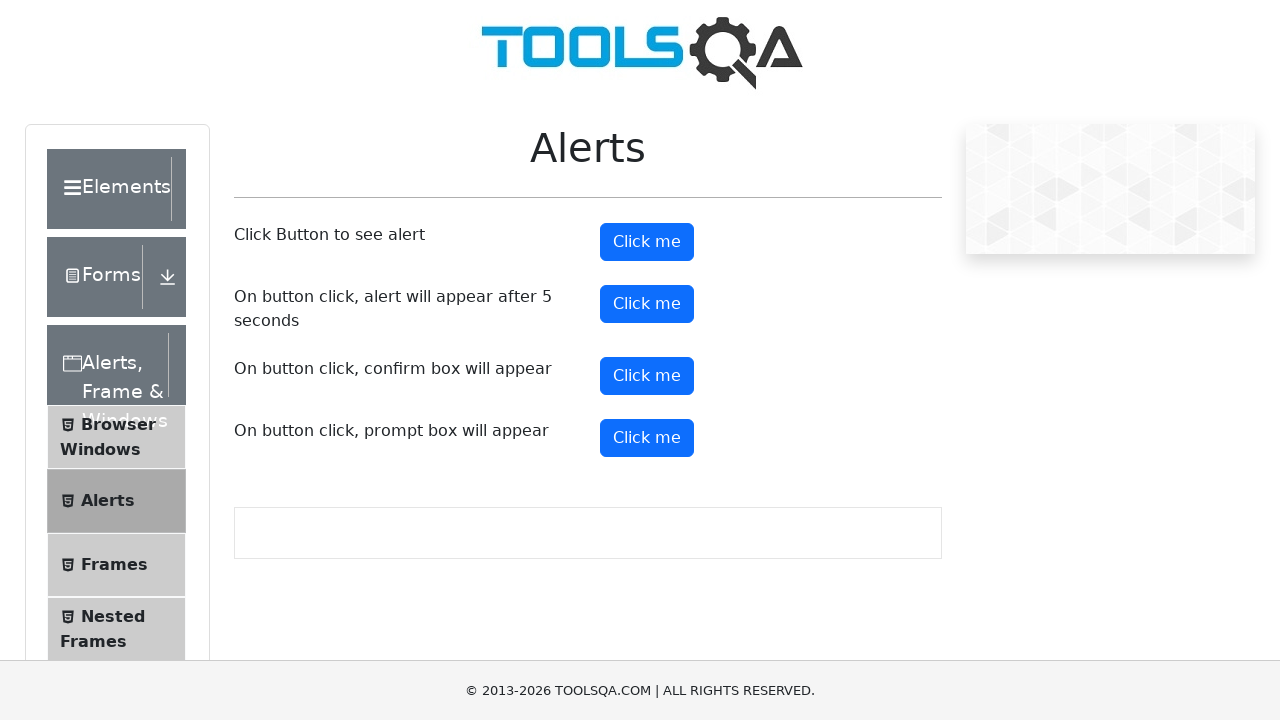

Set up dialog handler to dismiss confirm box
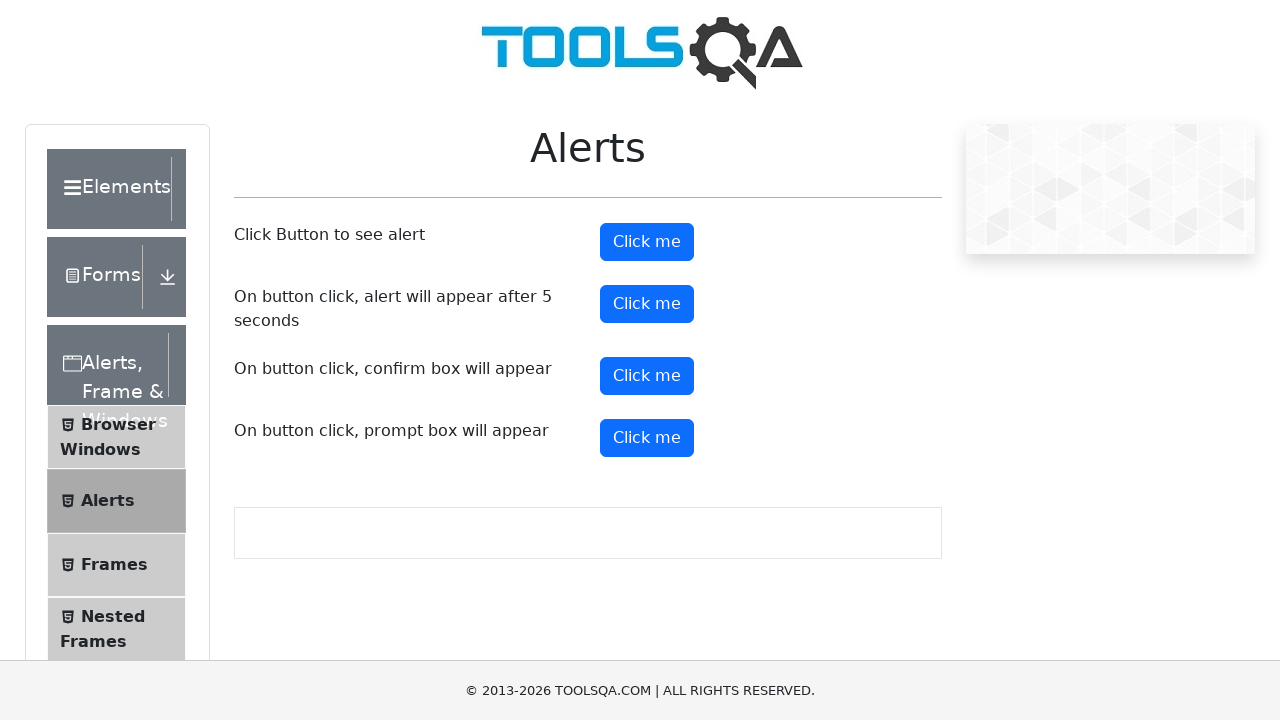

Clicked confirm button to trigger JavaScript confirm box at (647, 376) on #confirmButton
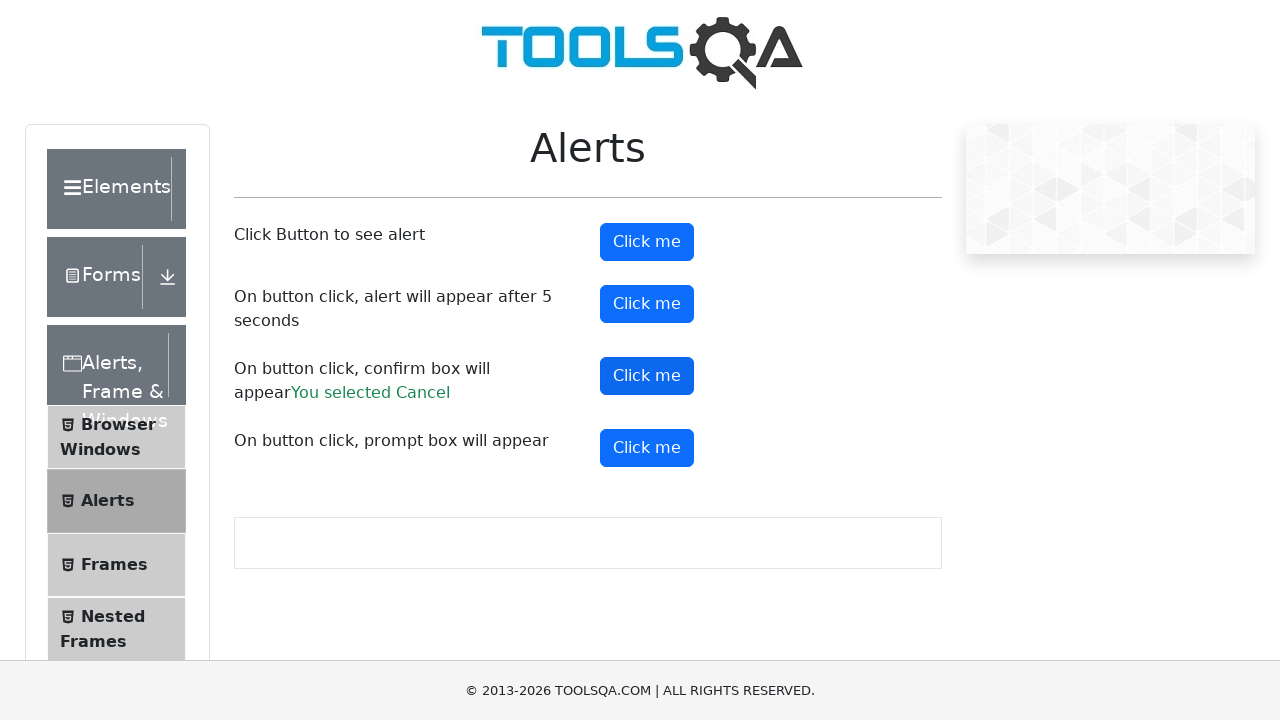

Confirm box dismissed and result text updated
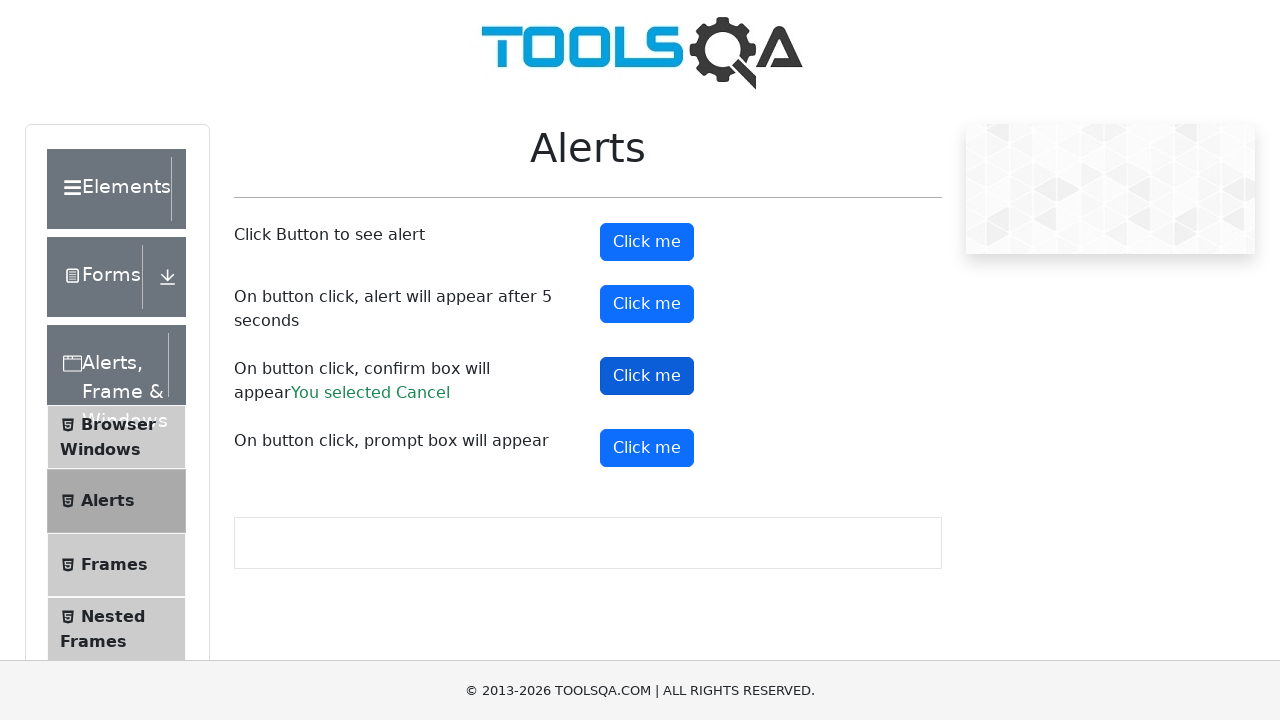

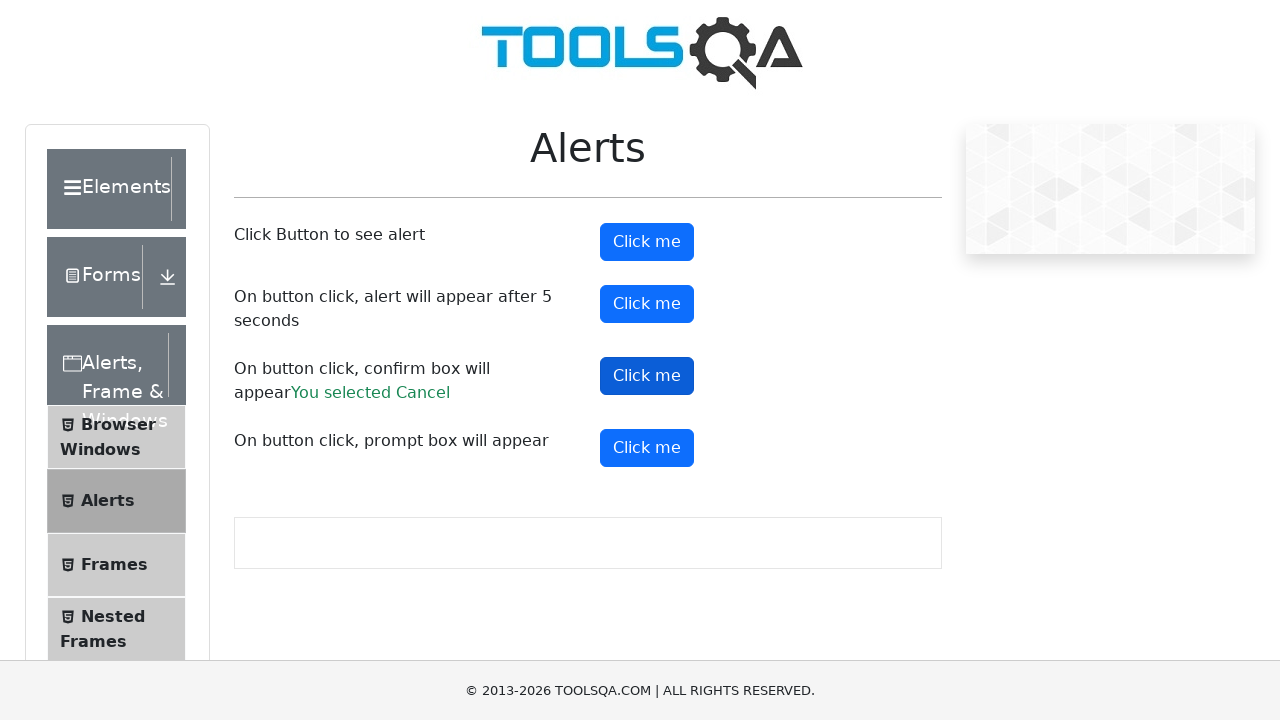